Tests the forgot password form by entering an email address into the email input field

Starting URL: https://the-internet.herokuapp.com/forgot_password

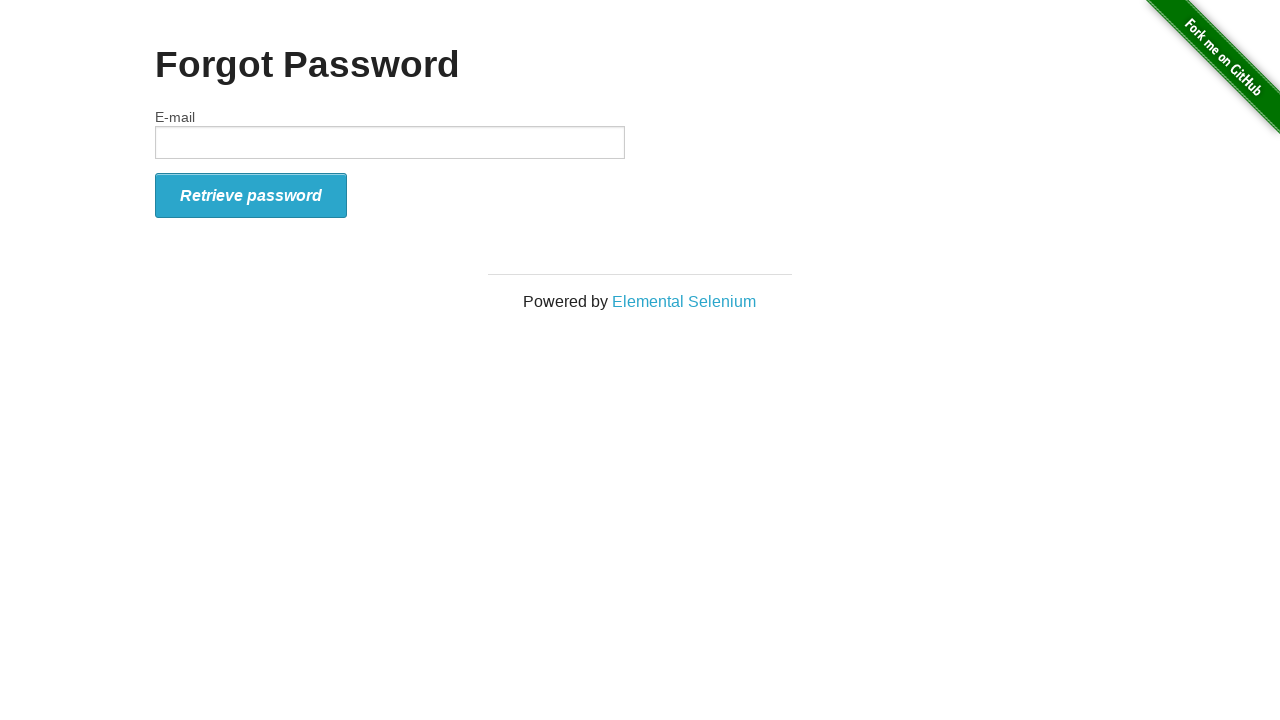

Email input field became visible
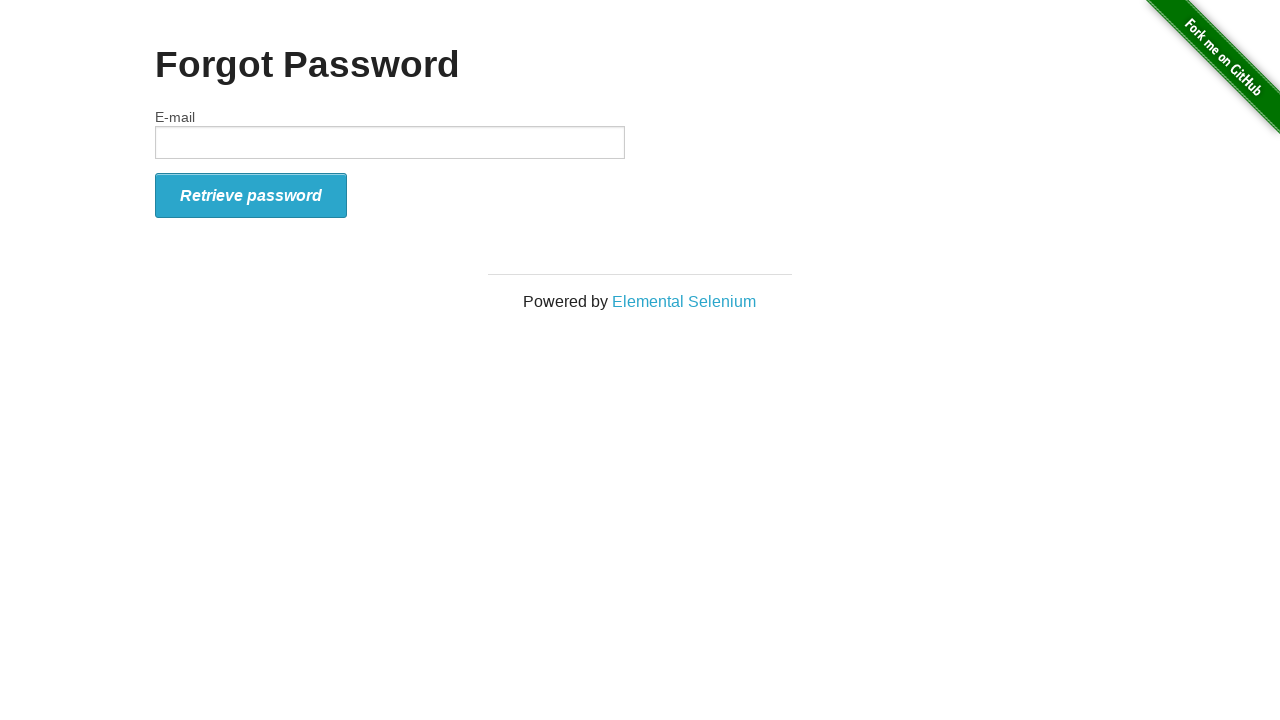

Entered email address 'something@example.com' into the email field on #email
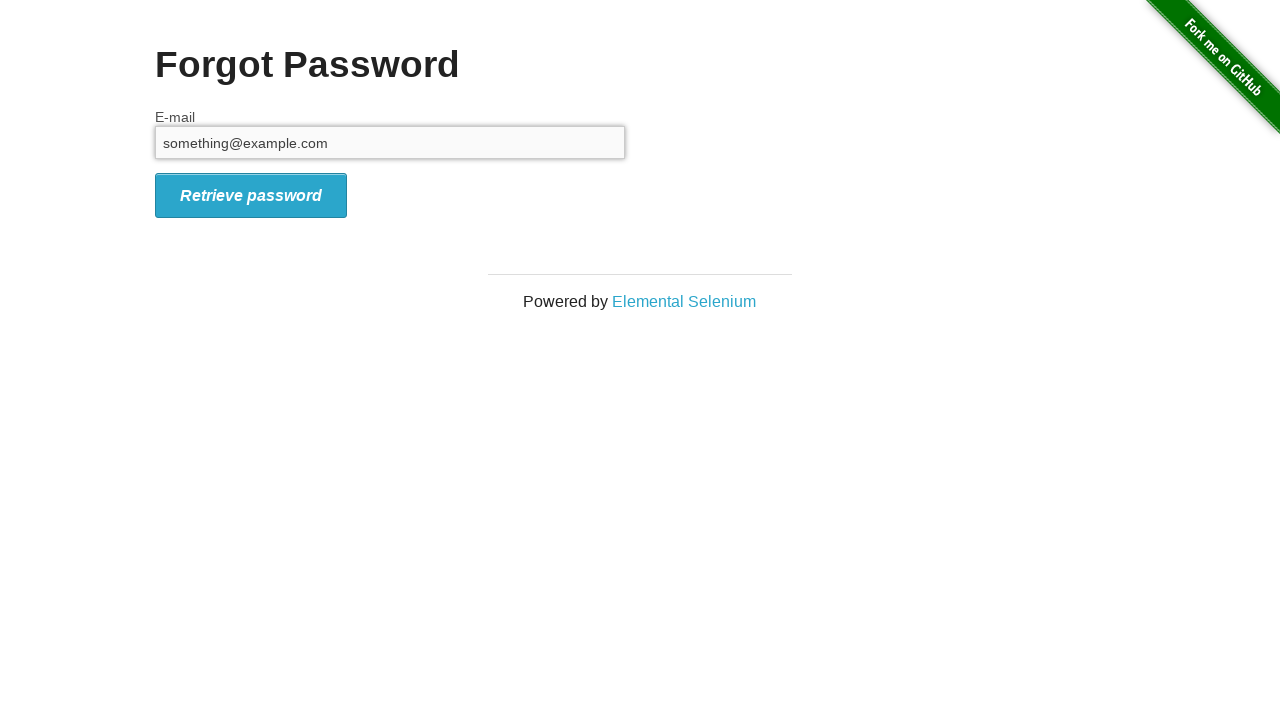

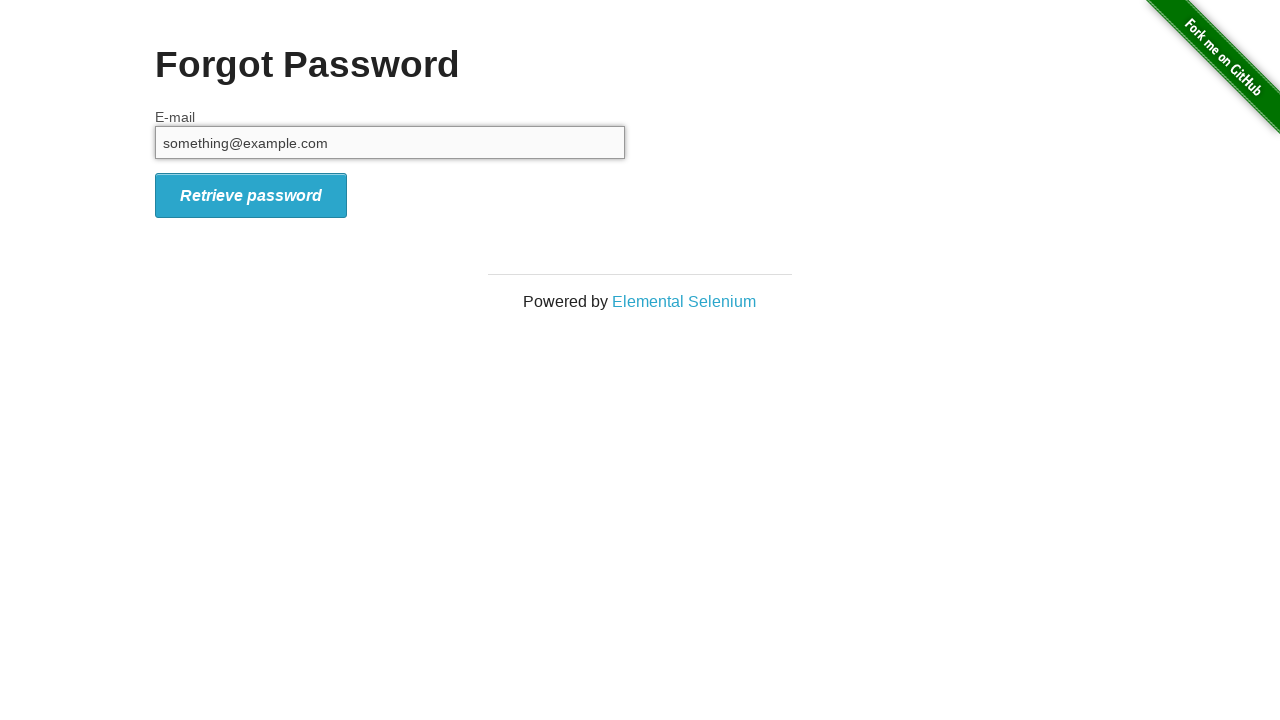